Tests successful login on a demo site by entering valid test credentials and verifying the "Secure Area" text appears

Starting URL: http://the-internet.herokuapp.com/login

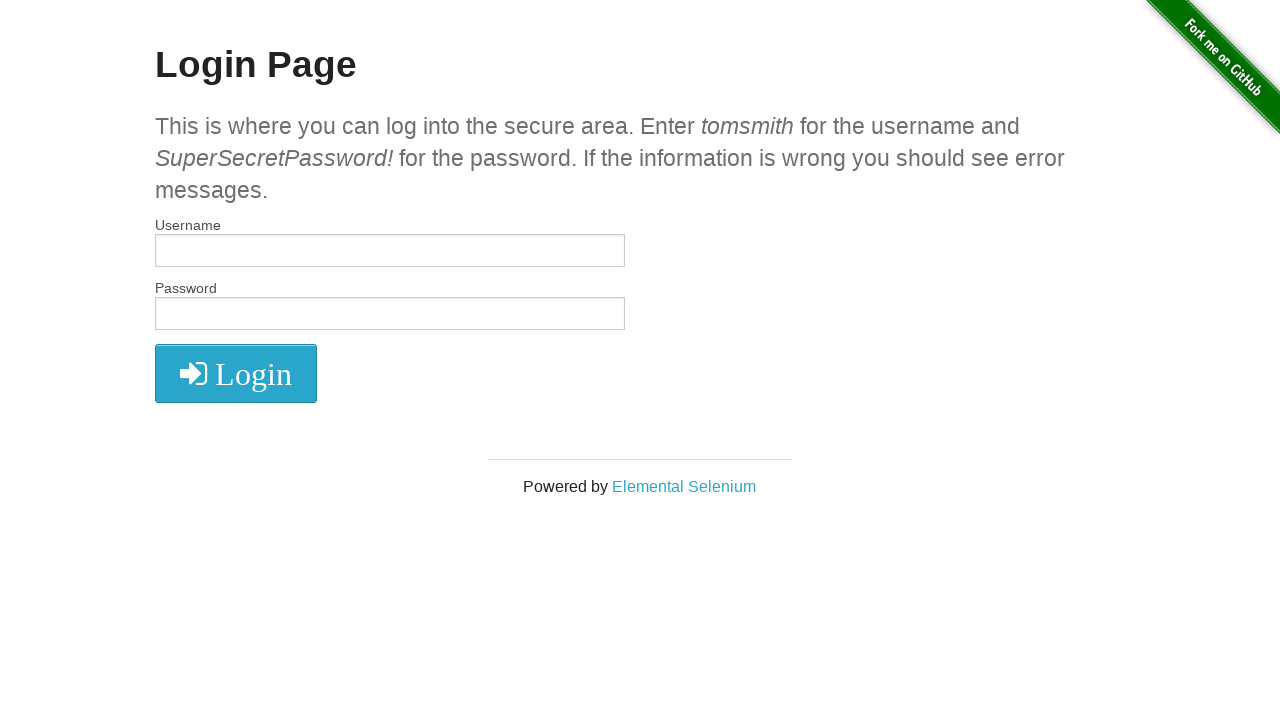

Filled username field with 'tomsmith' on #username
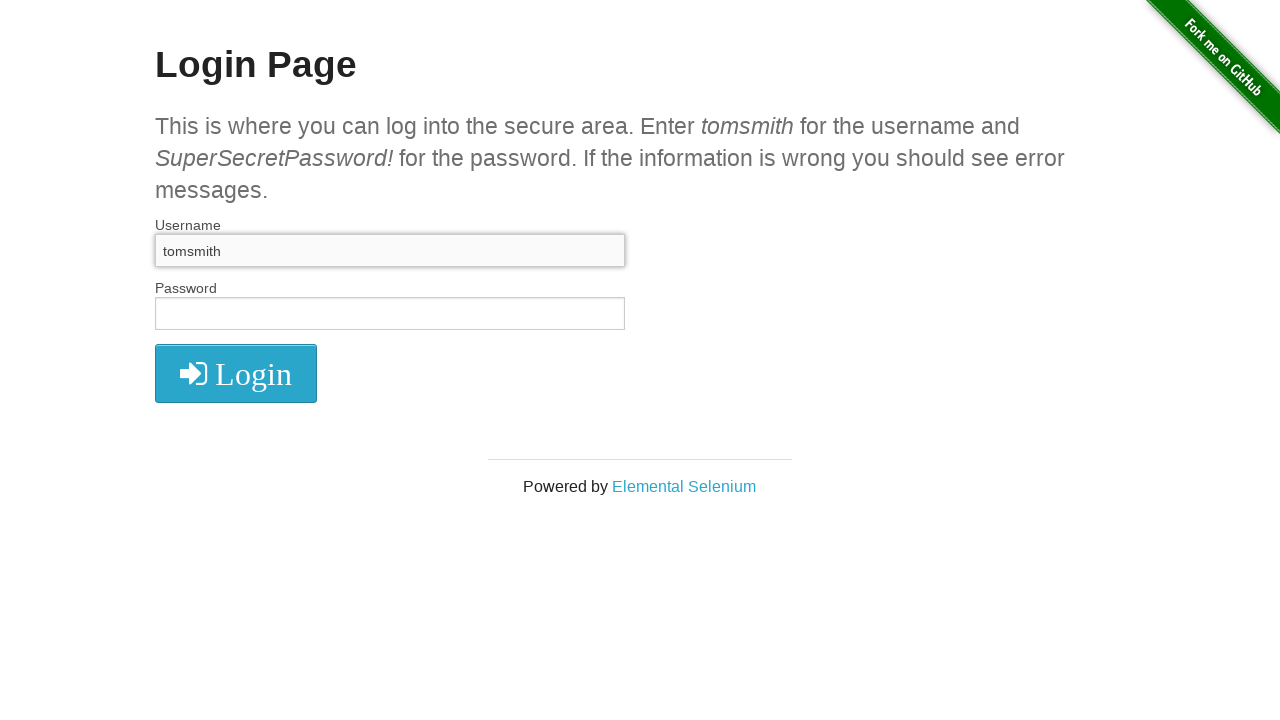

Filled password field with 'SuperSecretPassword!' on #password
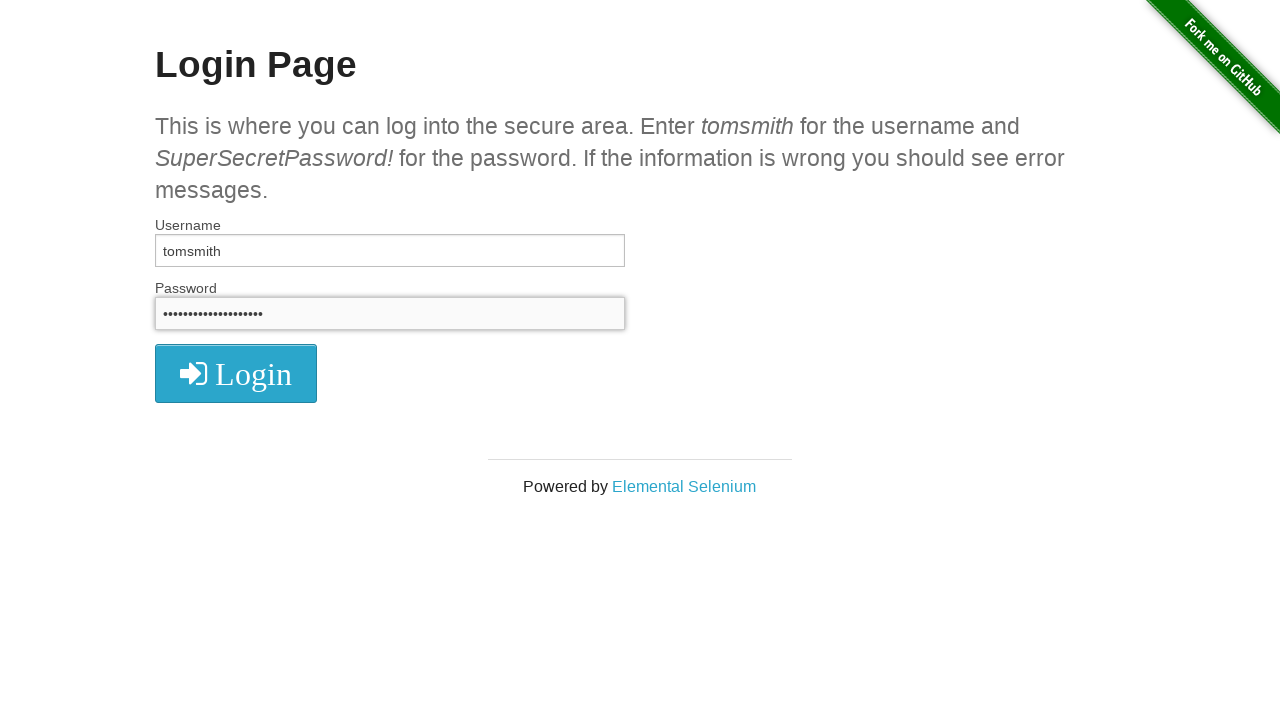

Clicked login button at (236, 374) on xpath=//i[@class='fa fa-2x fa-sign-in']
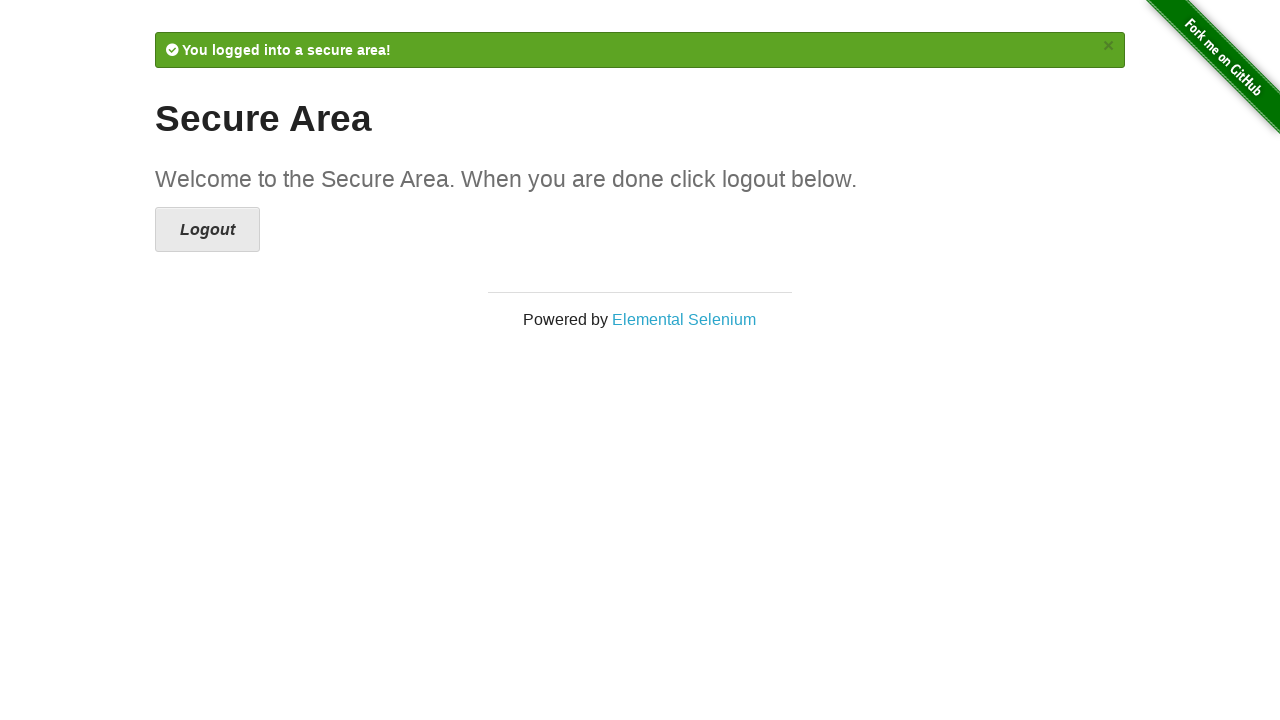

Waited for h2 heading to load
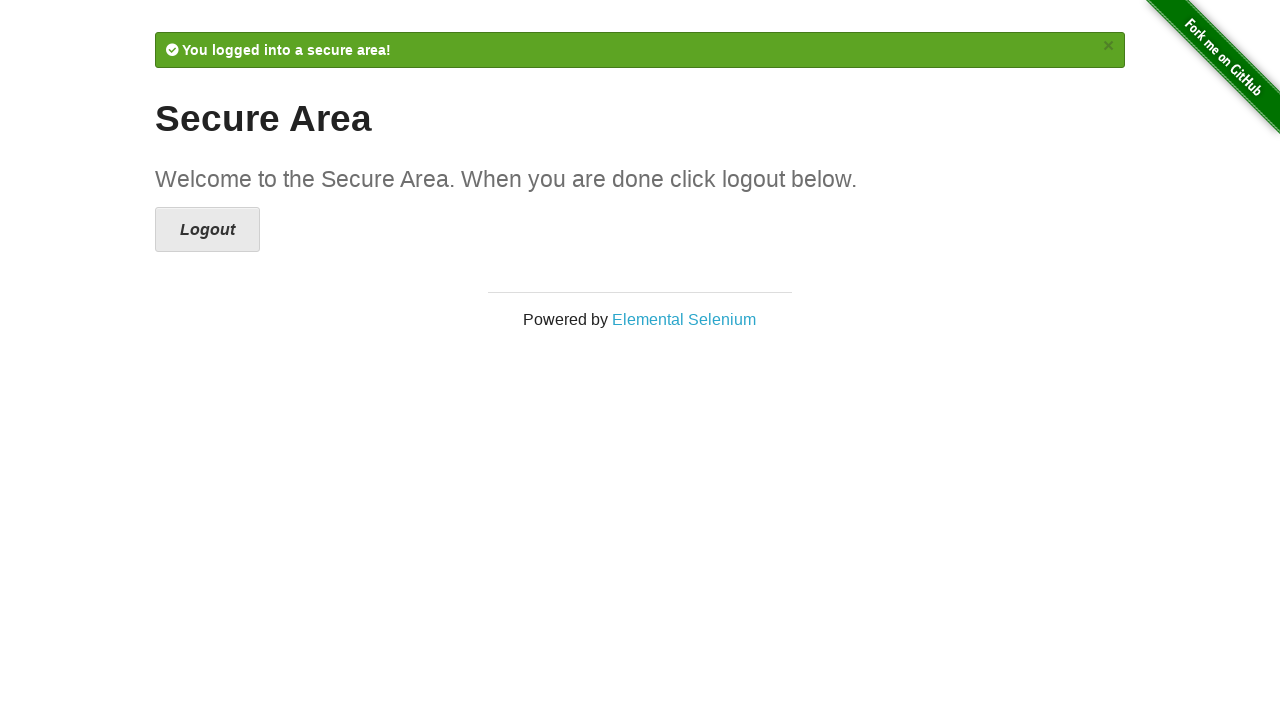

Verified 'Secure Area' text appears on page
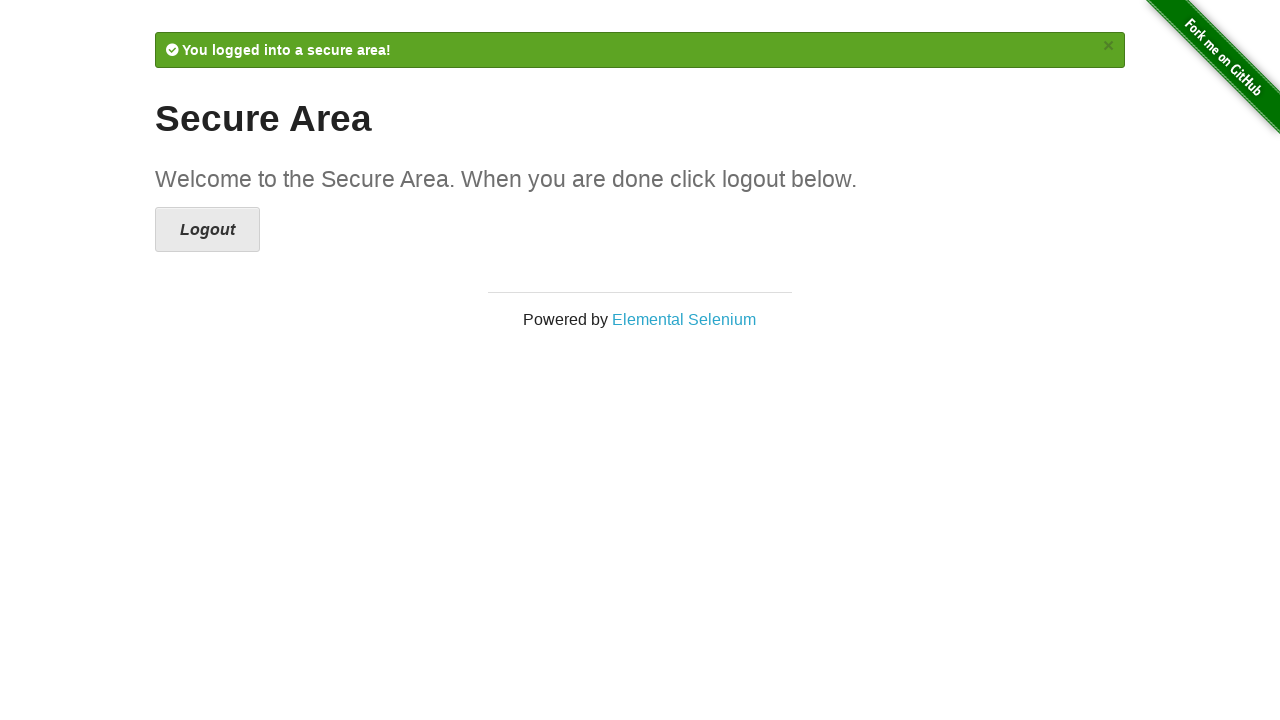

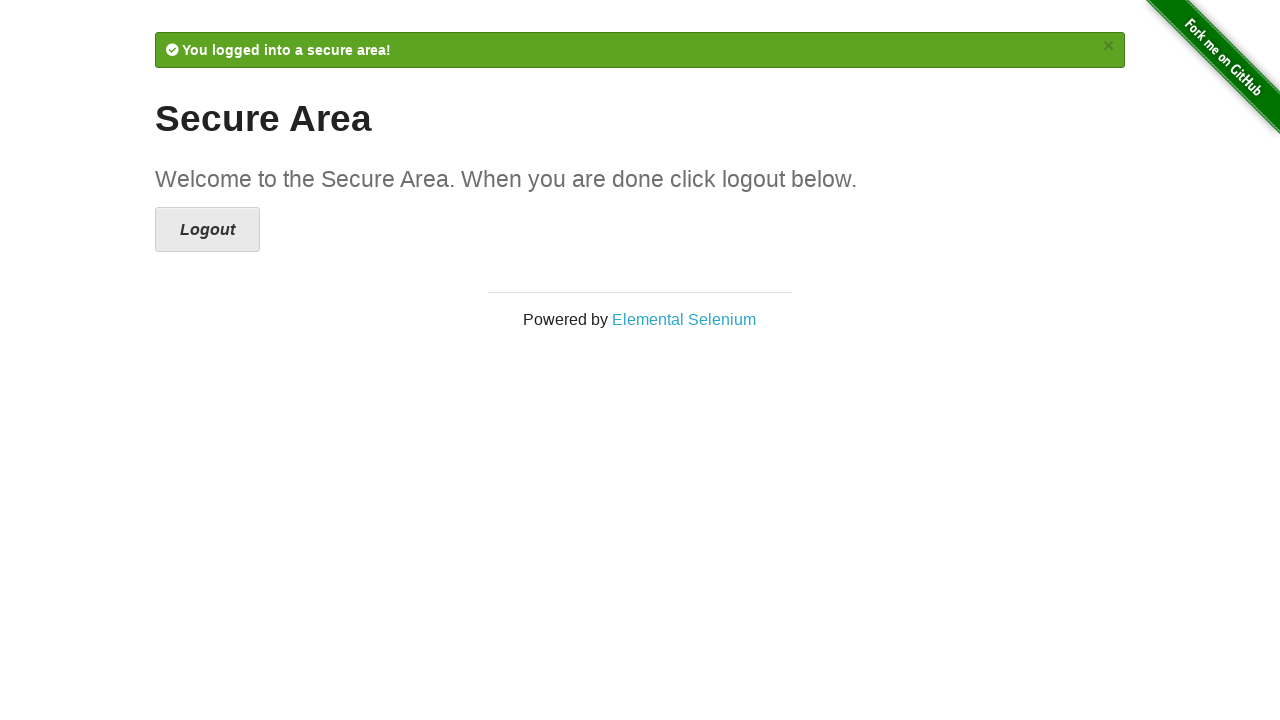